Tests window switching functionality by clicking a link that opens a new window and verifying the title changes

Starting URL: https://practice.cydeo.com/windows

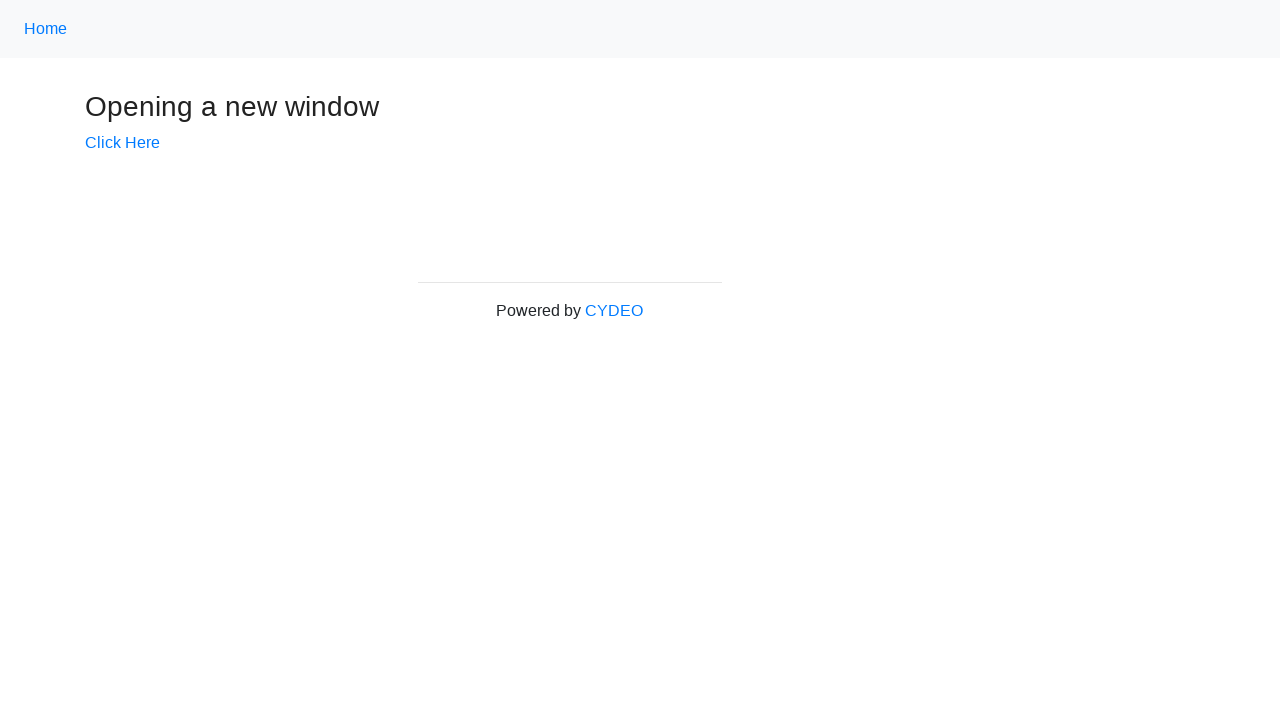

Verified initial page title is 'Windows'
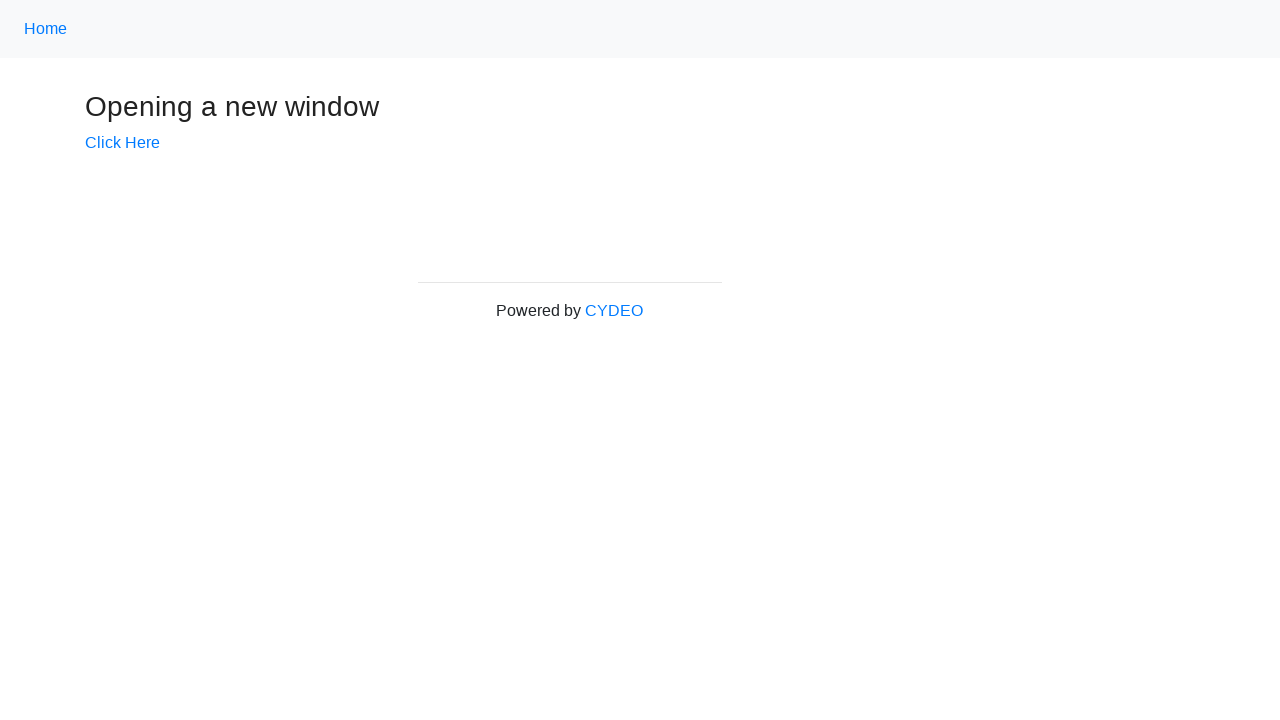

Clicked 'Click Here' link to open new window at (122, 143) on text=Click Here
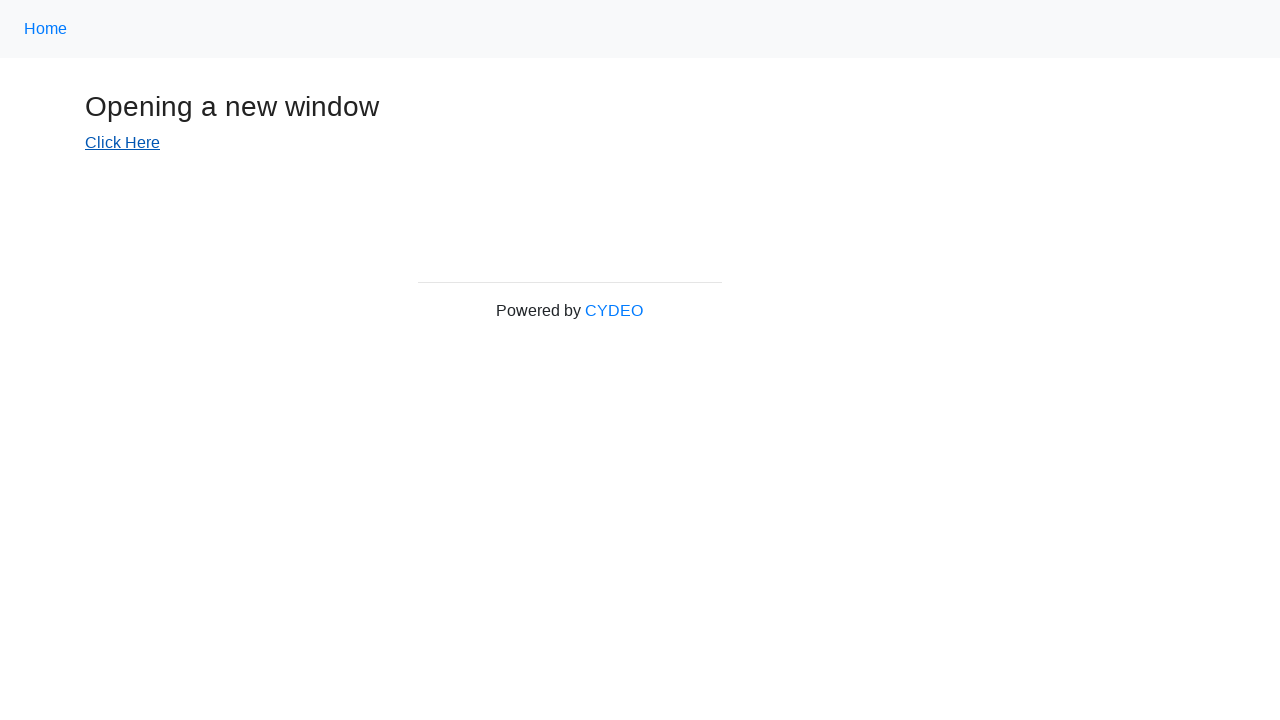

Captured new popup window
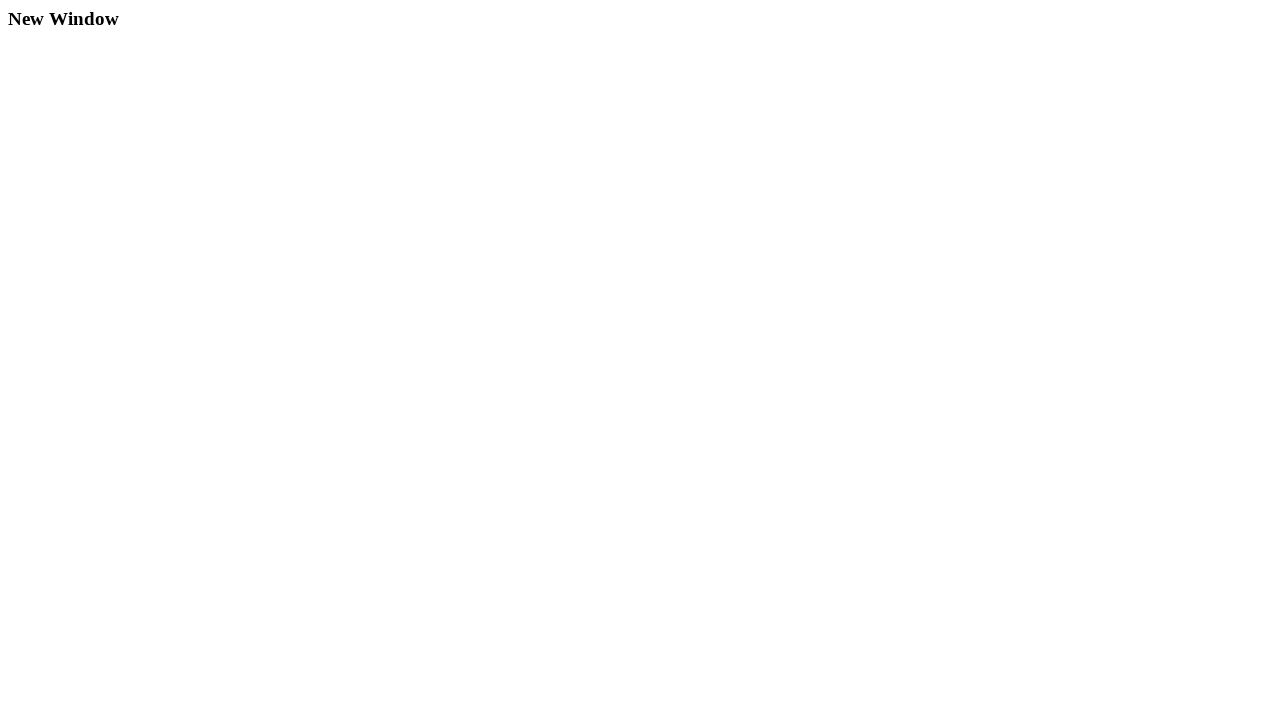

Waited for new window to load completely
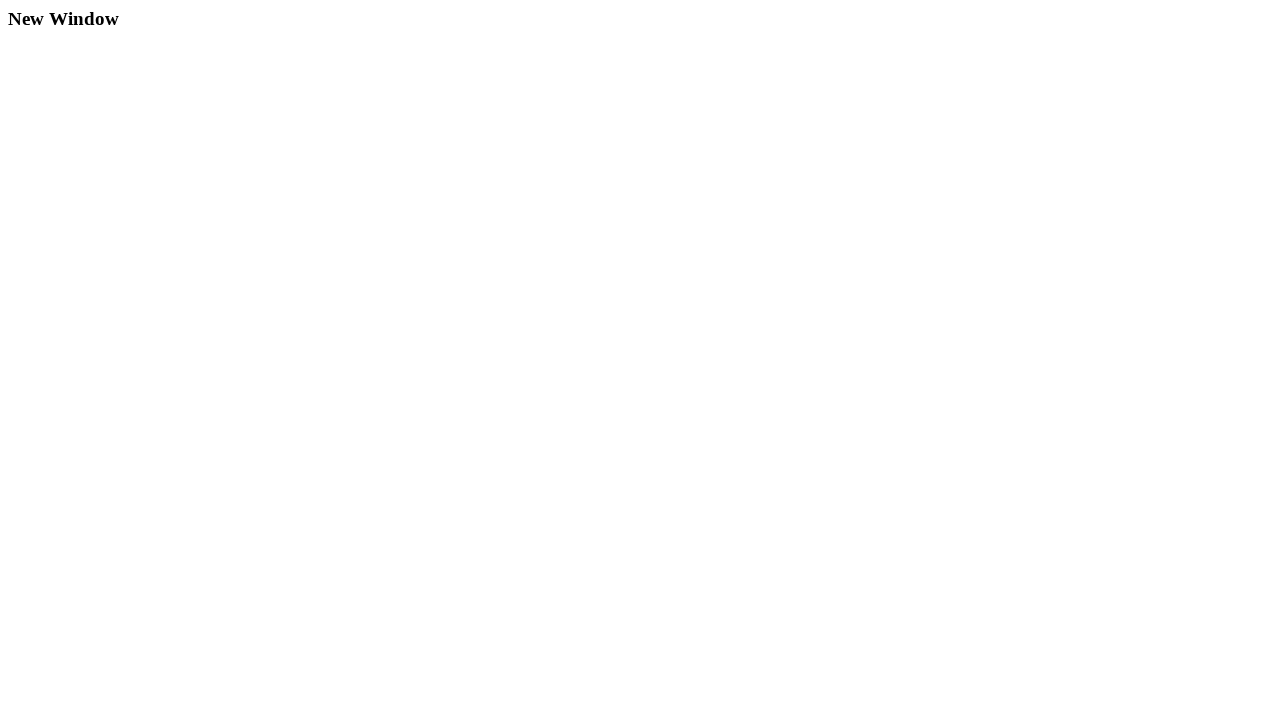

Verified new window title is 'New Window'
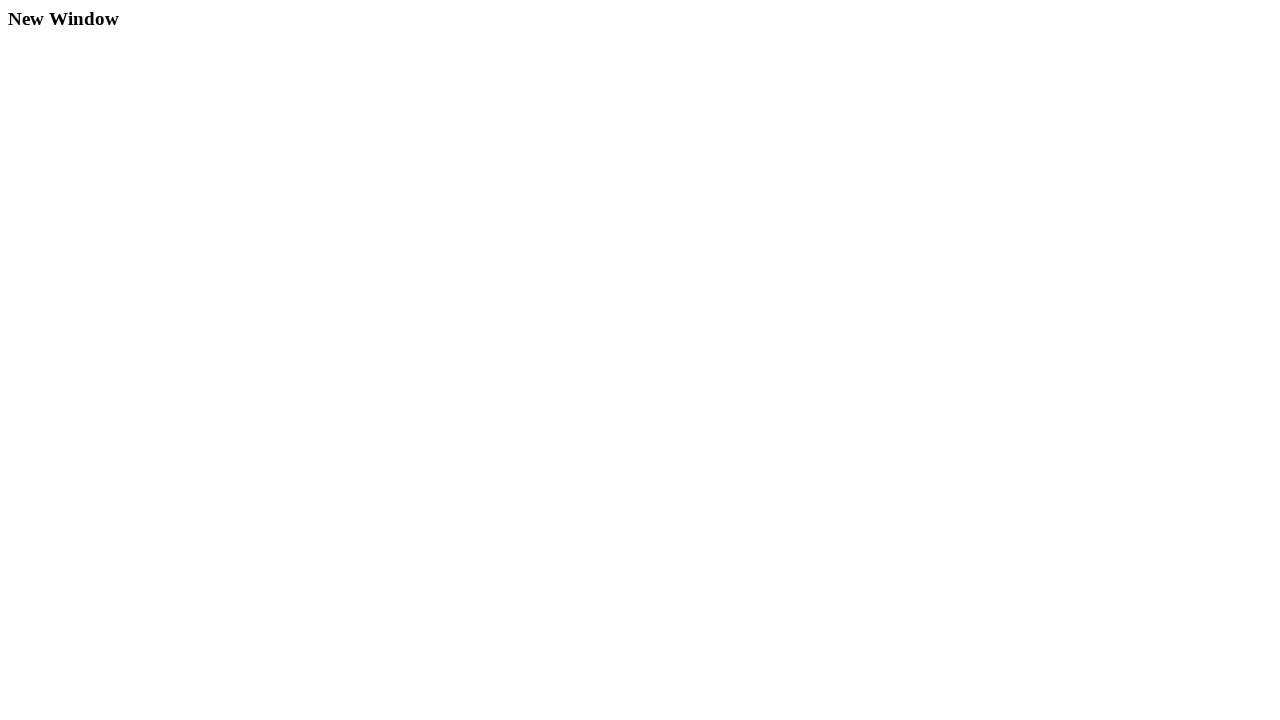

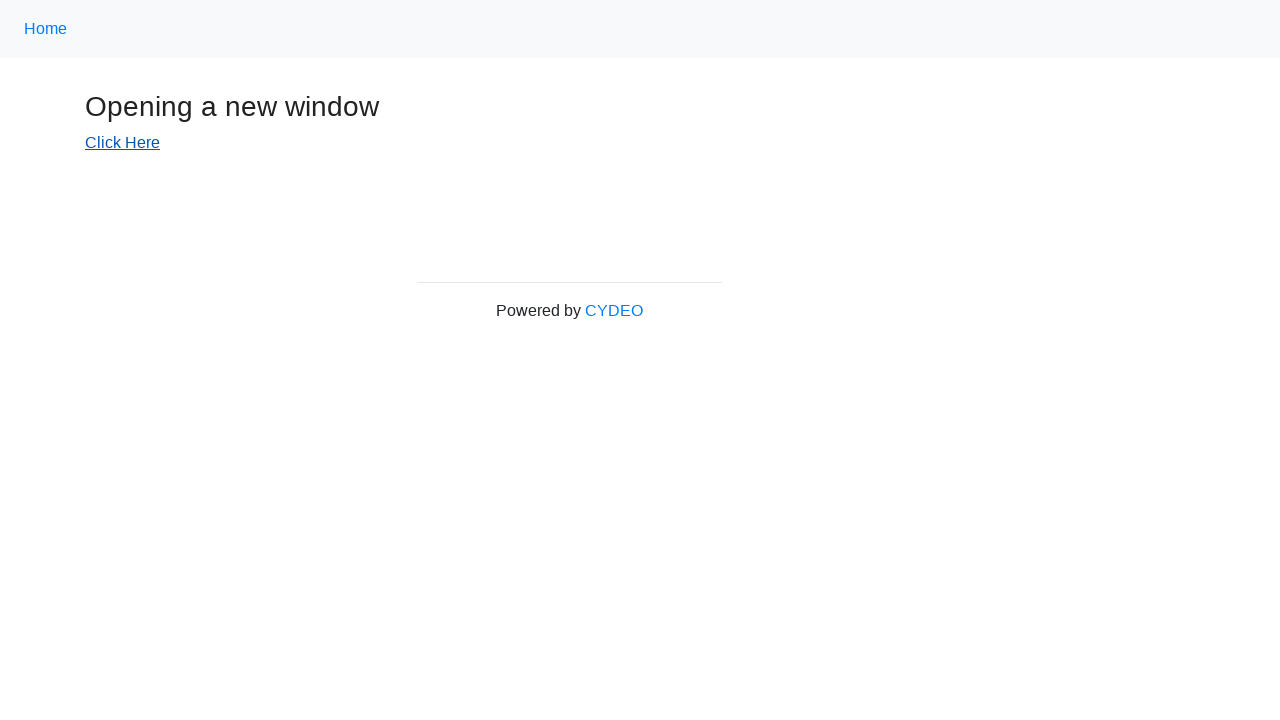